Tests right-click context menu functionality by right-clicking on a button, selecting the "Copy" option from the context menu, and accepting the resulting alert dialog.

Starting URL: http://swisnl.github.io/jQuery-contextMenu/demo.html

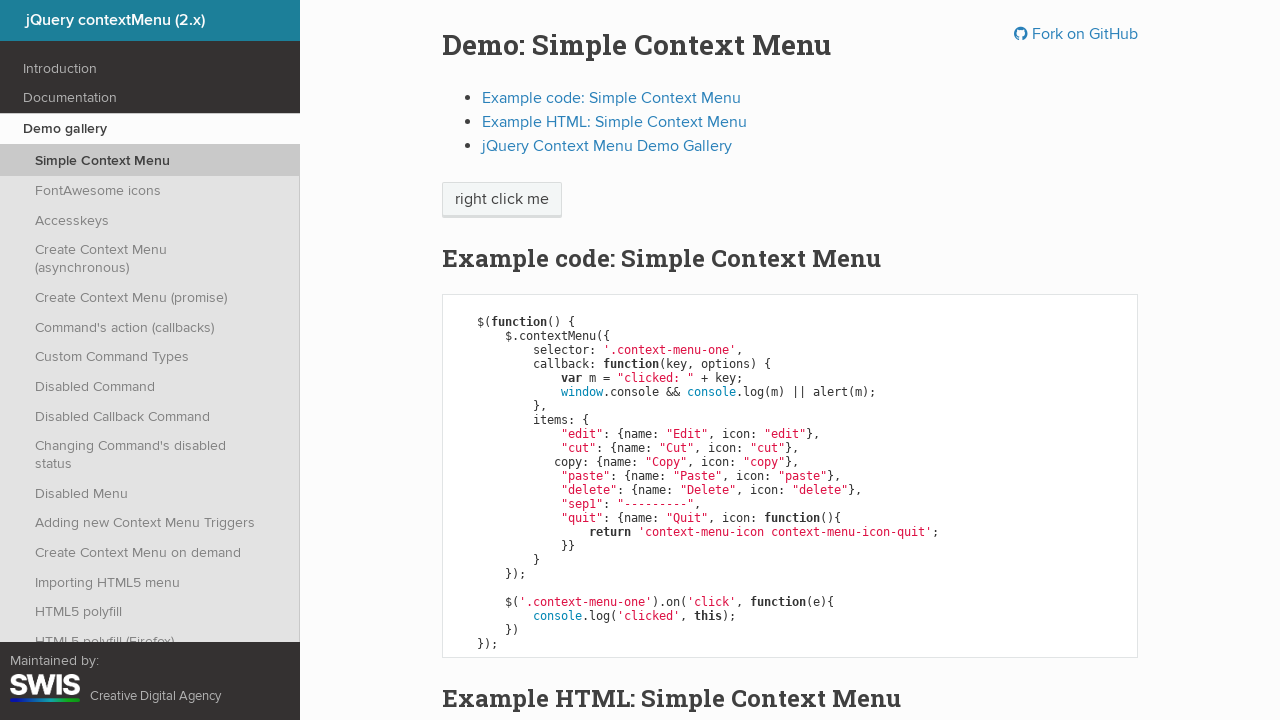

Right-clicked on context menu button at (502, 200) on span.context-menu-one.btn.btn-neutral
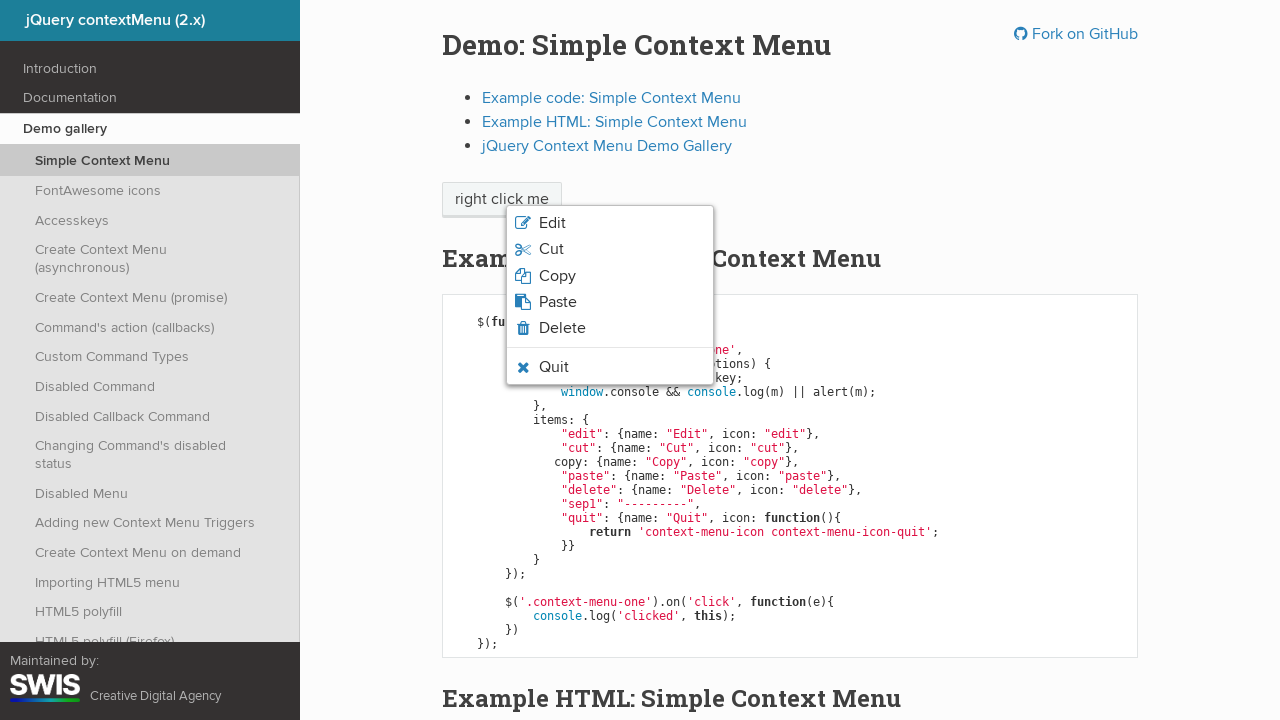

Clicked 'Copy' option from context menu at (557, 276) on xpath=//span[normalize-space()='Copy']
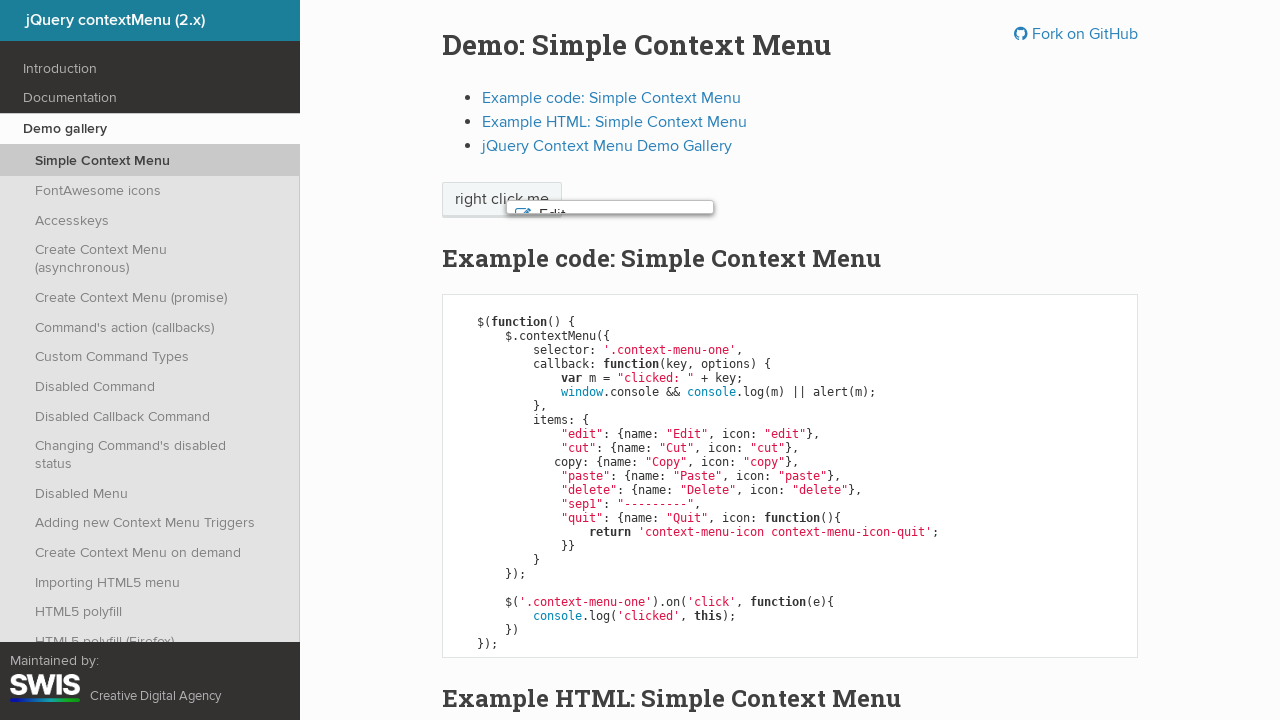

Set up dialog handler to accept alert
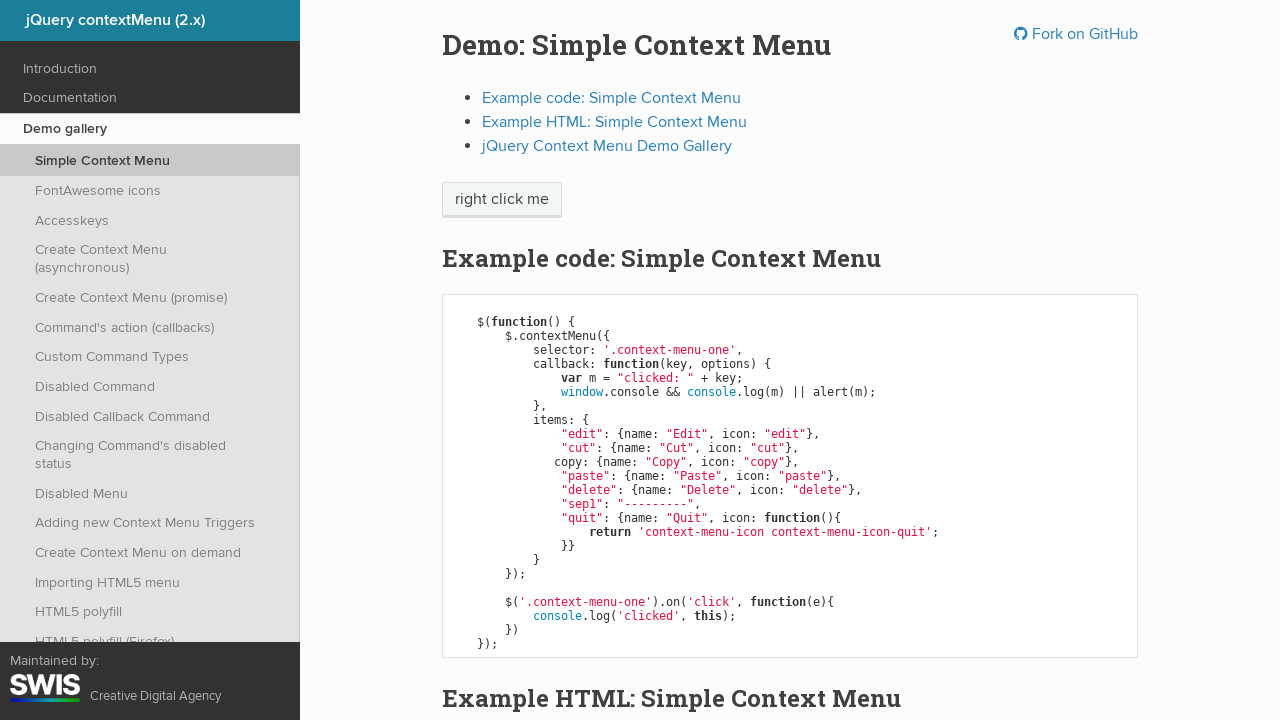

Waited 1 second for alert dialog to appear and be accepted
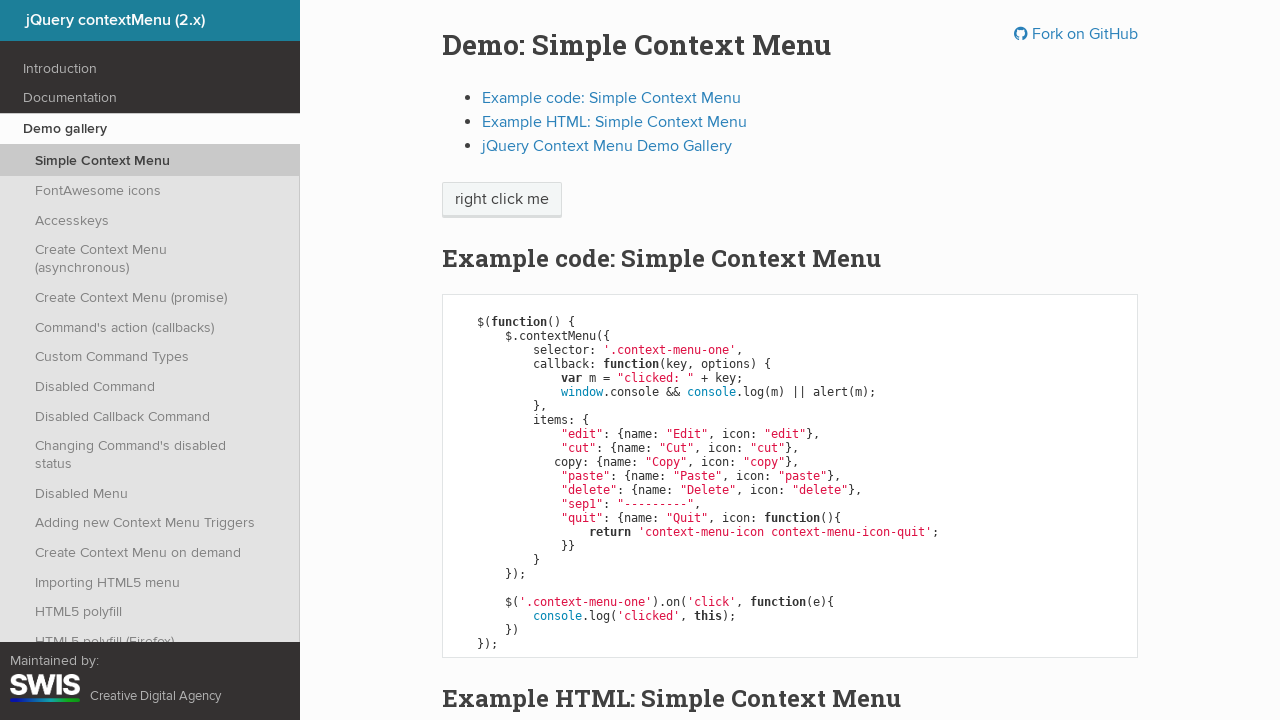

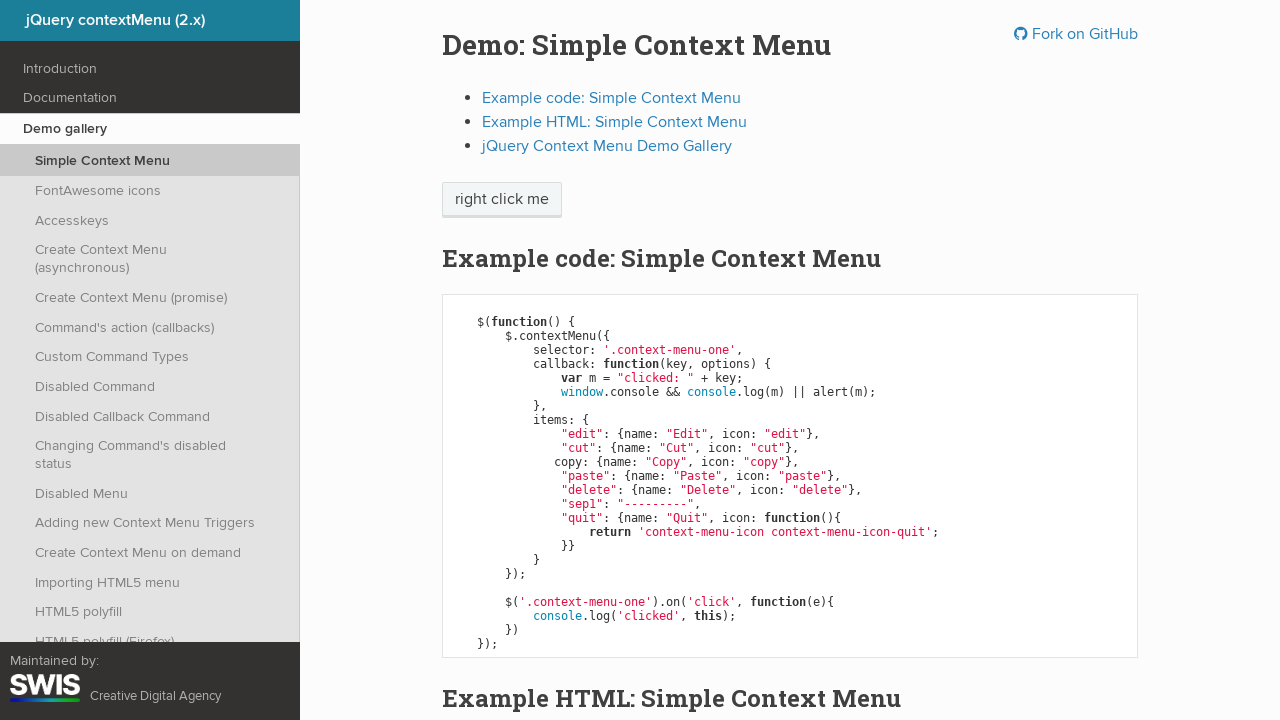